Tests iframe interaction by switching to a Wix Chat frame and clicking on the minimized chat element, then switching back to the default content

Starting URL: https://symonstorozhenko.wixsite.com/website-1

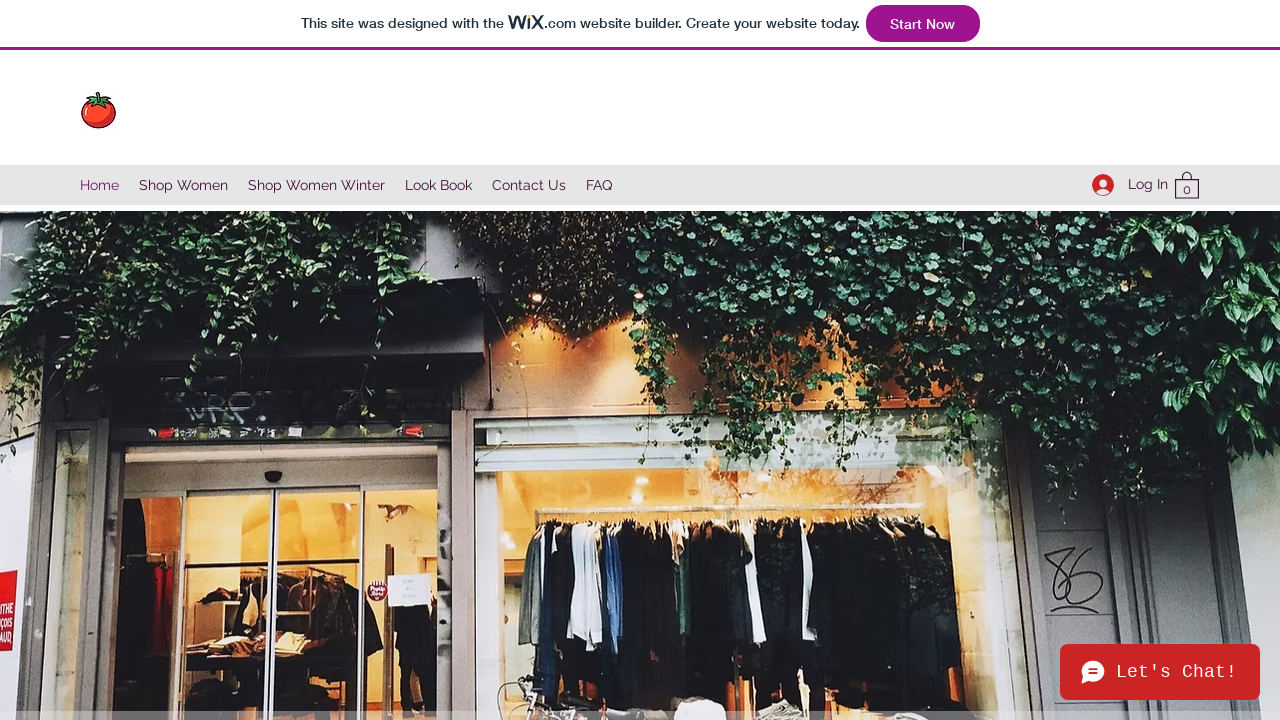

Waited 5 seconds for page to load
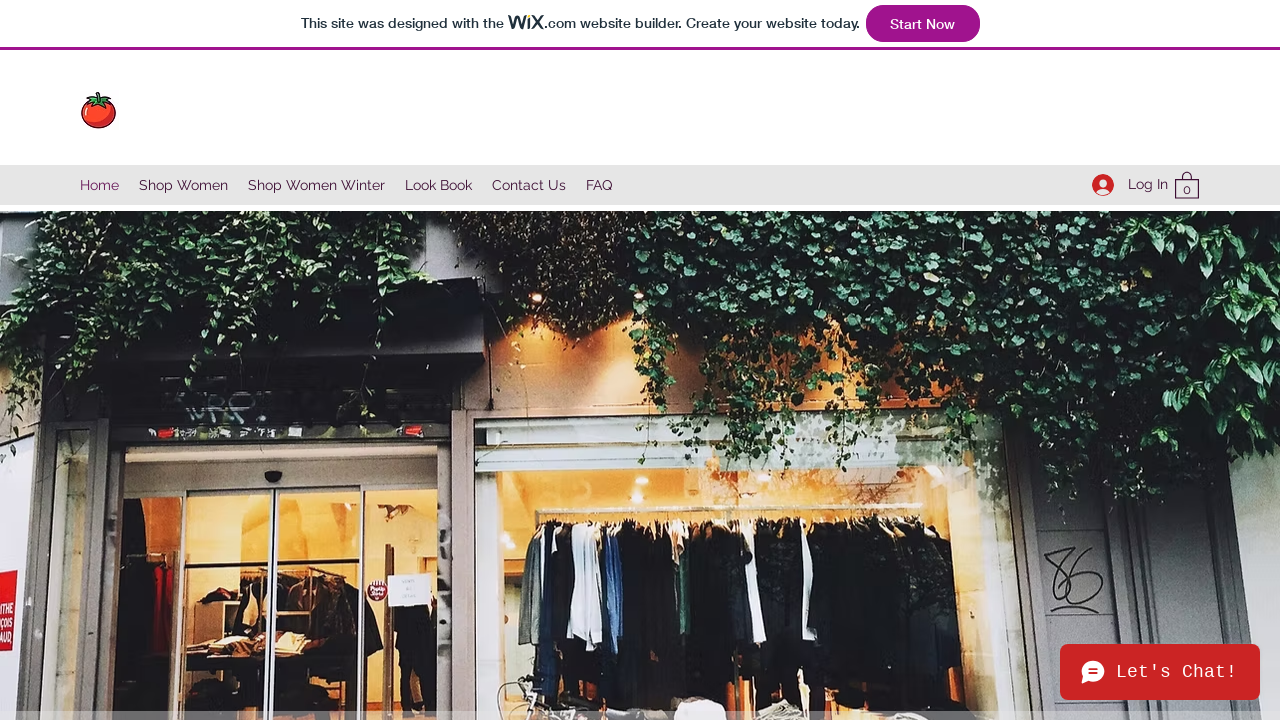

Located Wix Chat iframe
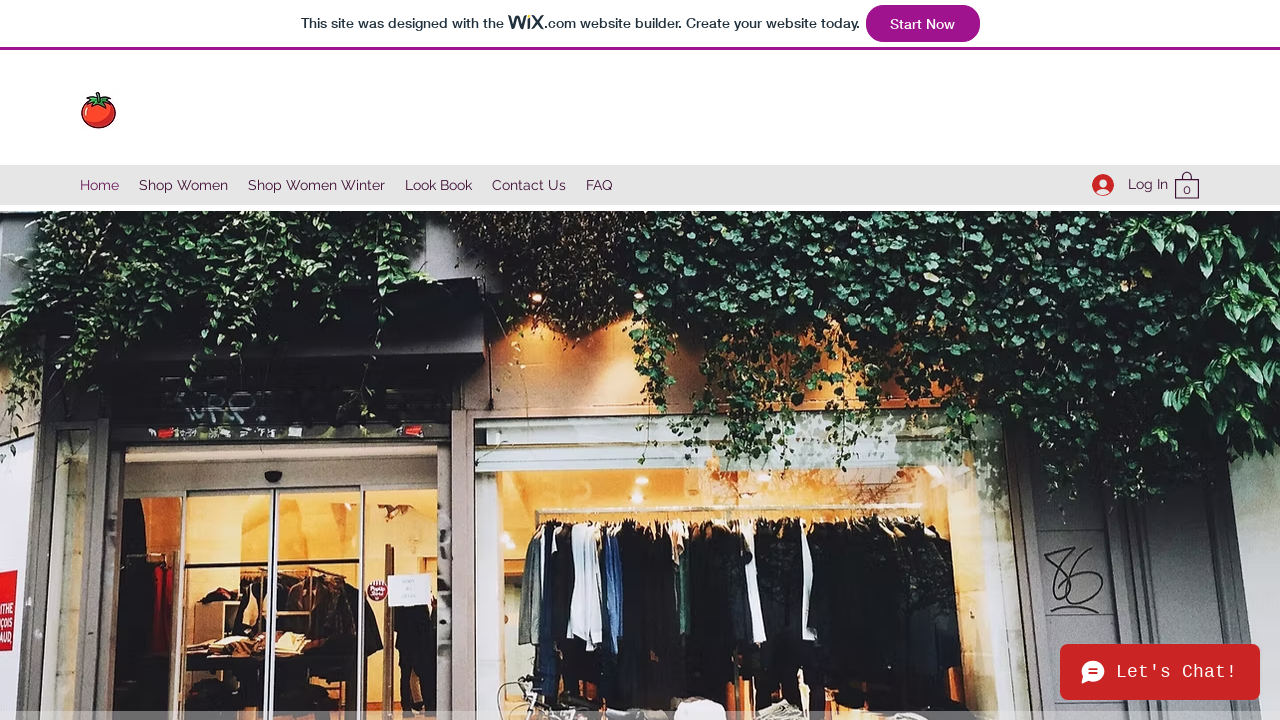

Clicked on minimized chat element in Wix Chat frame at (1160, 672) on iframe[title='Wix Chat'] >> internal:control=enter-frame >> #minimized-chat
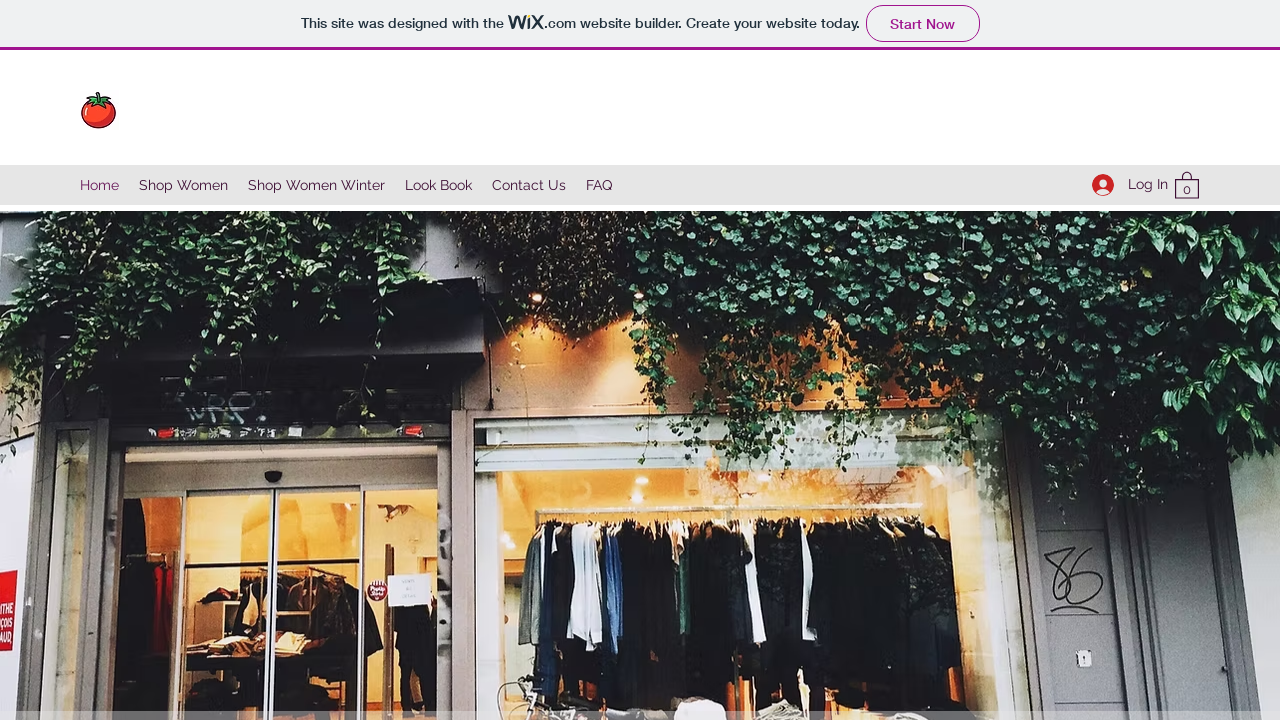

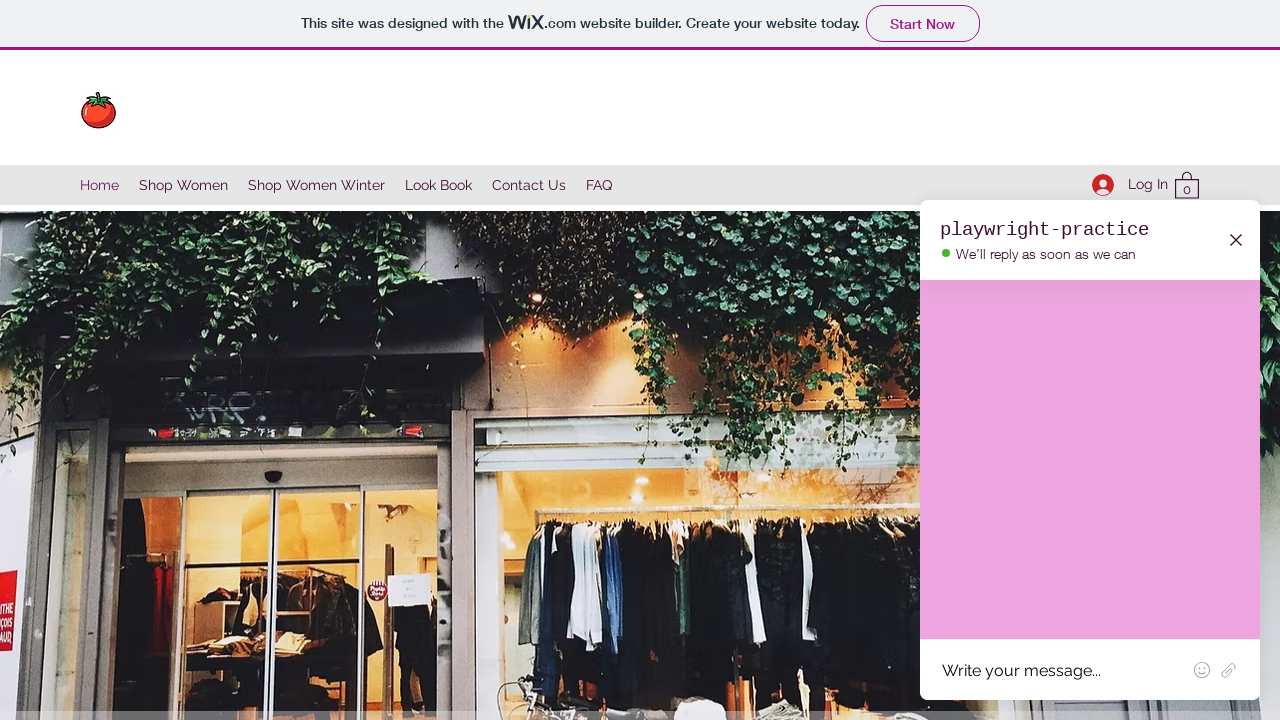